Tests selecting an option from a dropdown by its visible text and verifies the selection

Starting URL: https://the-internet.herokuapp.com/dropdown

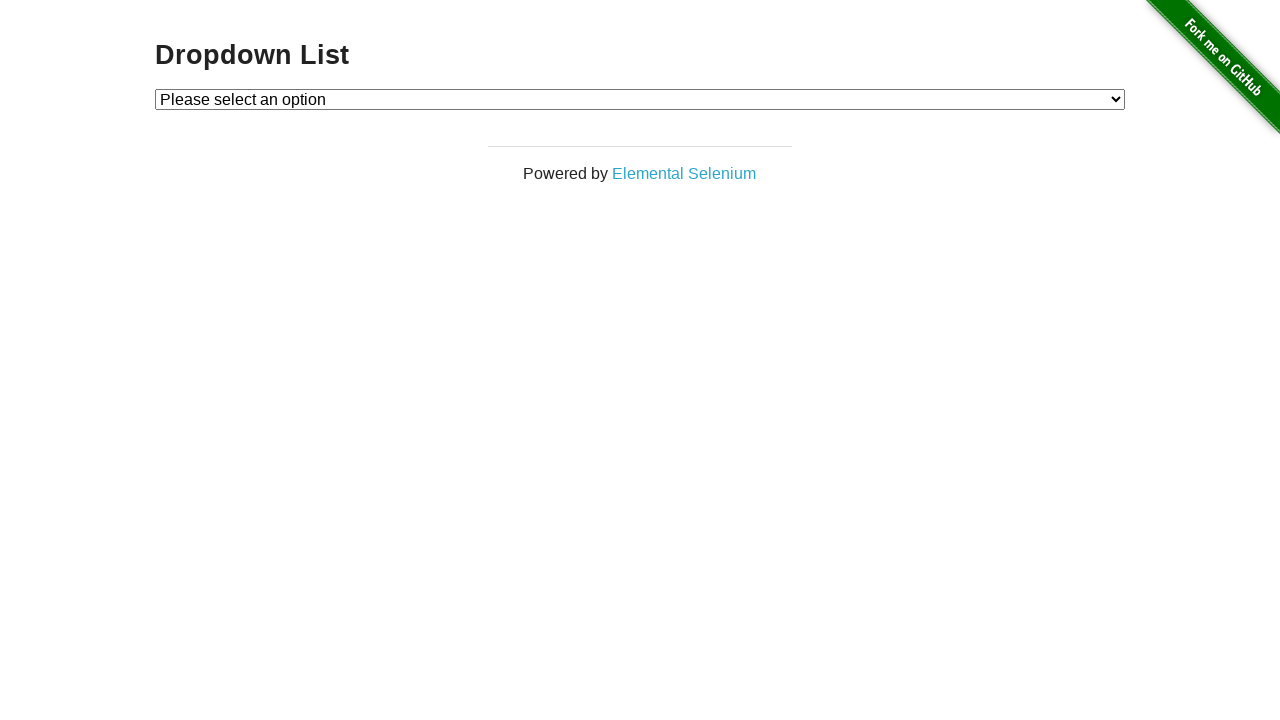

Selected 'Option 1' from the dropdown by label text on #dropdown
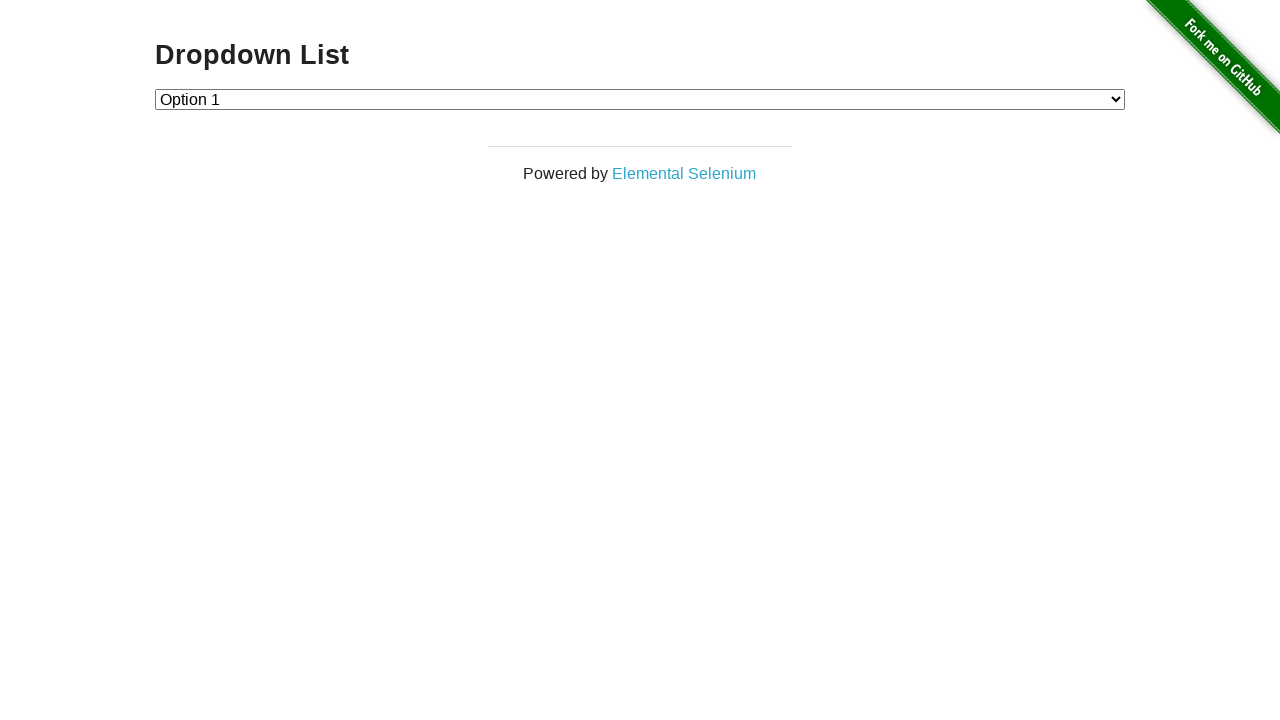

Retrieved the selected dropdown value
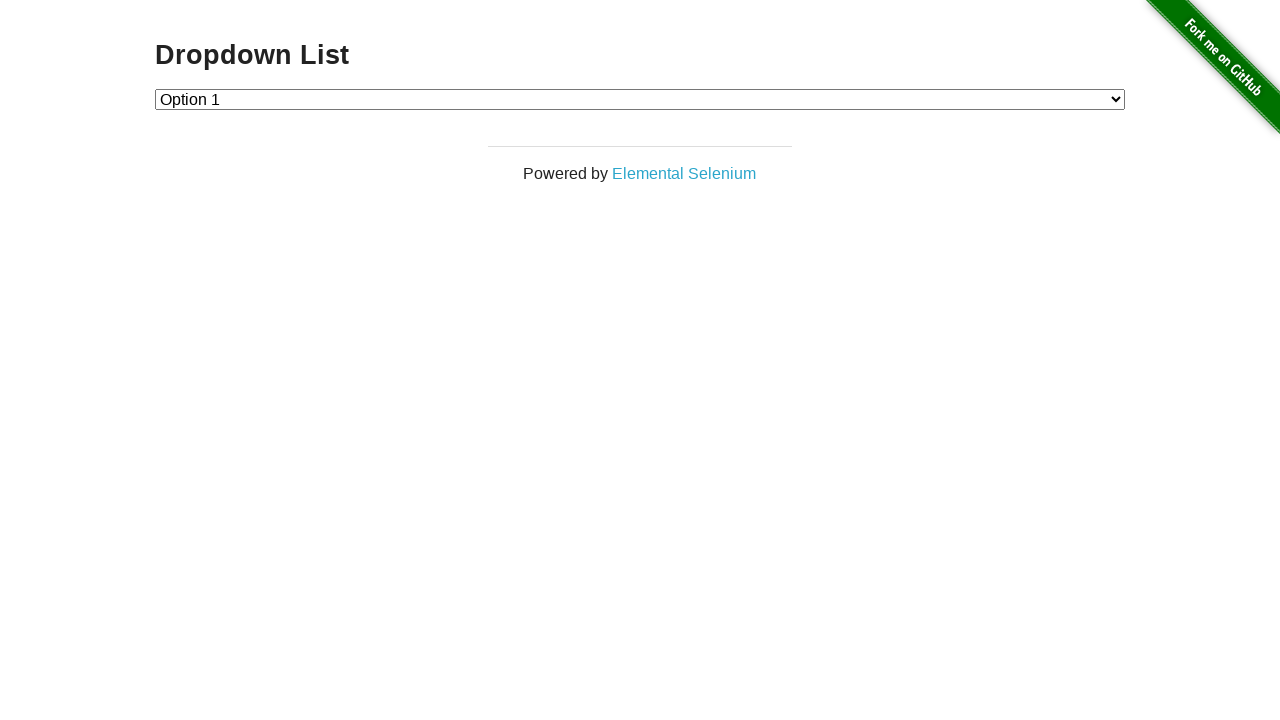

Verified that the selected dropdown value is '1'
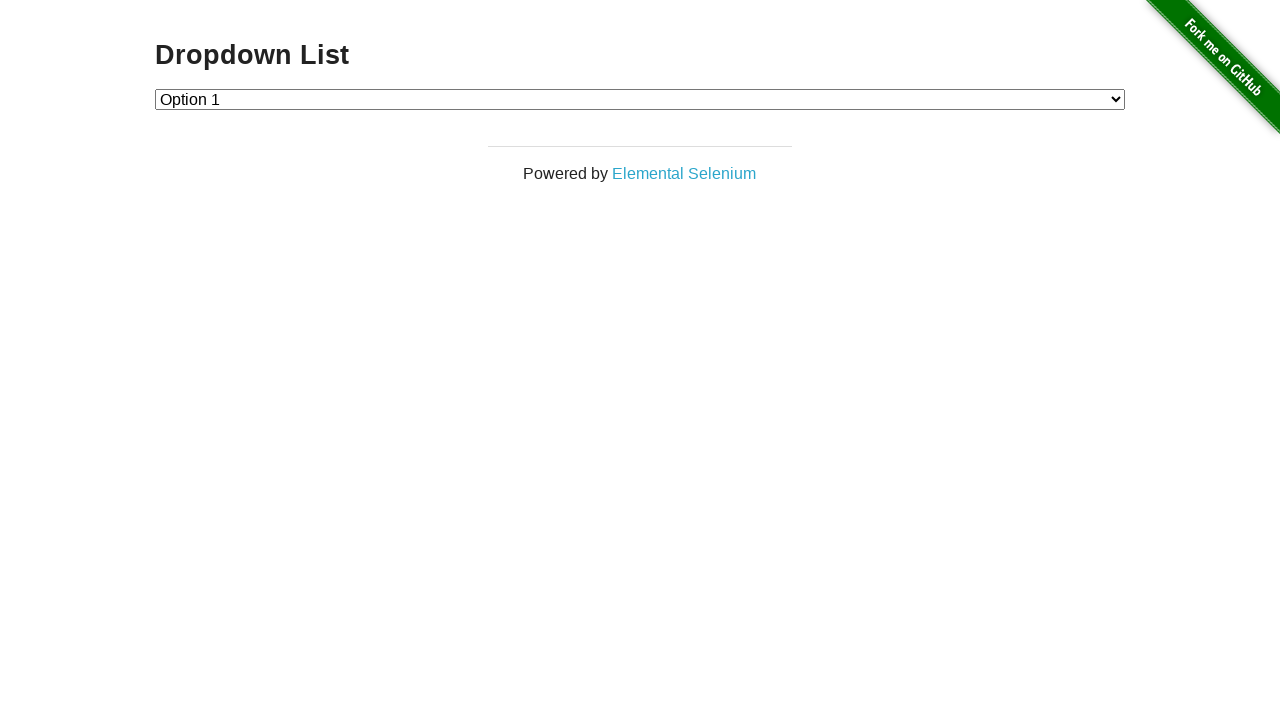

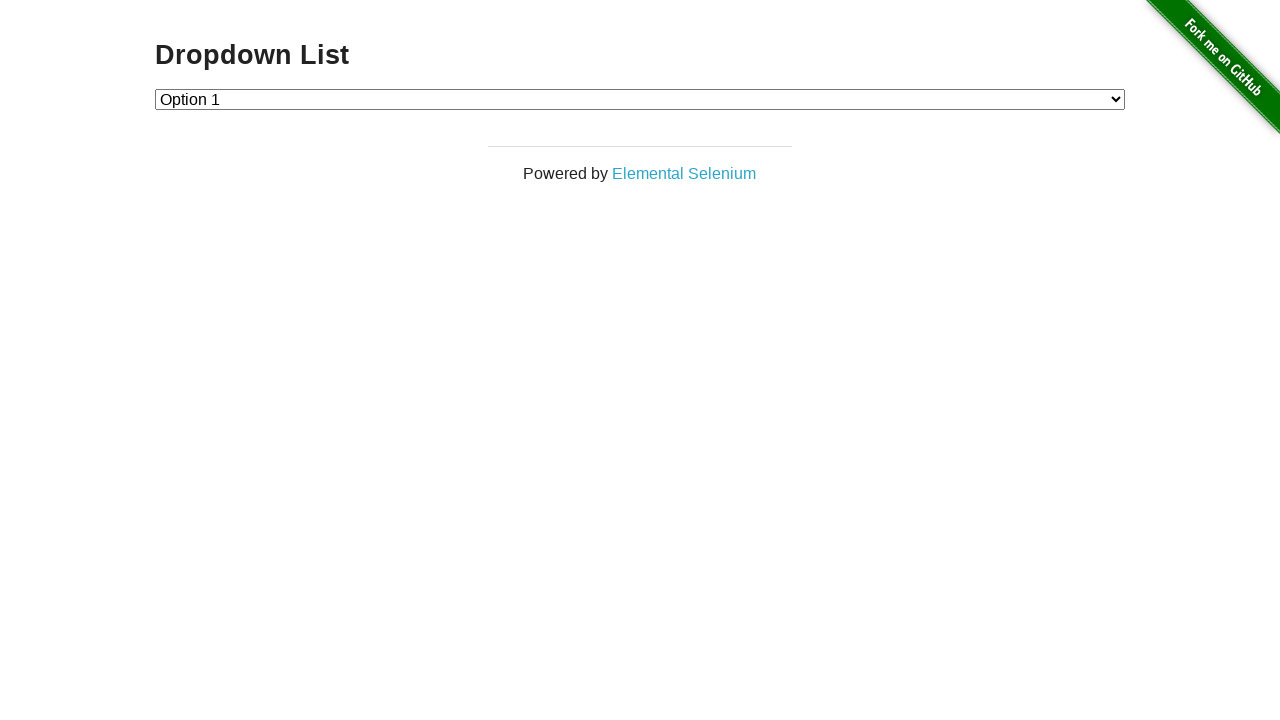